Tests dropdown selection by selecting an option by value and verifying the selection

Starting URL: https://the-internet.herokuapp.com/dropdown

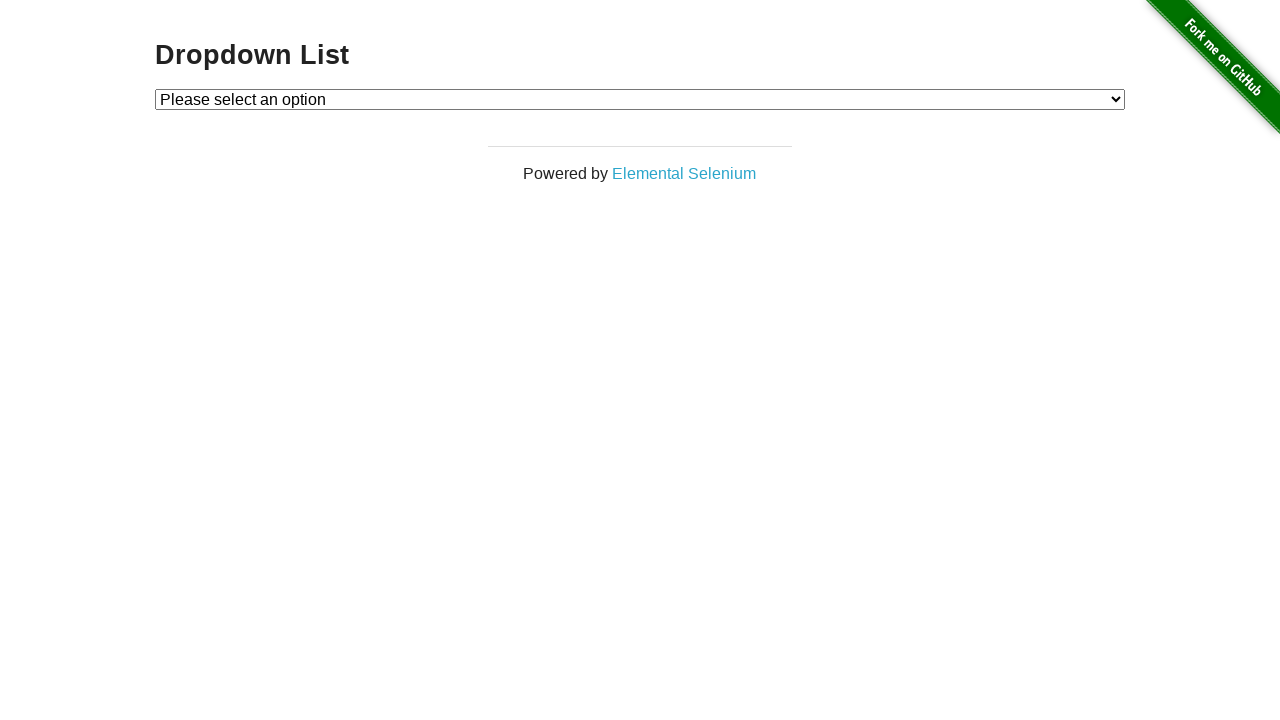

Navigated to dropdown page
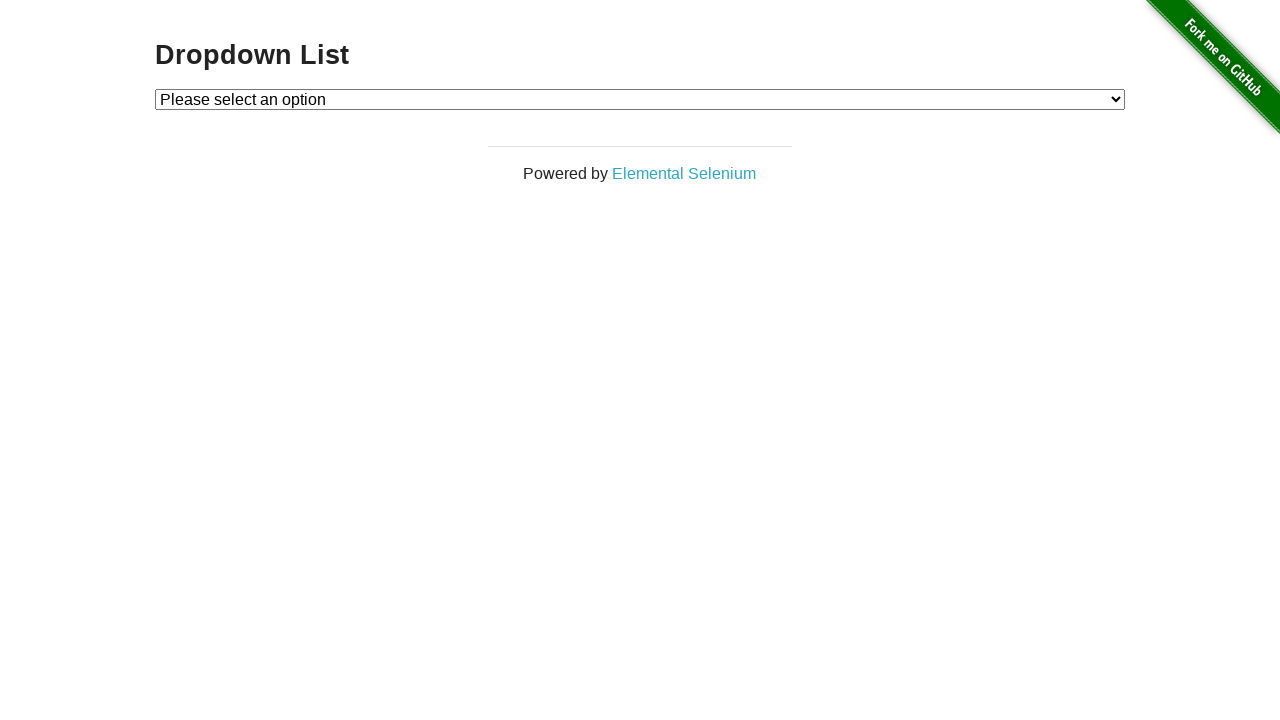

Selected 'Option 2' from dropdown by value on #dropdown
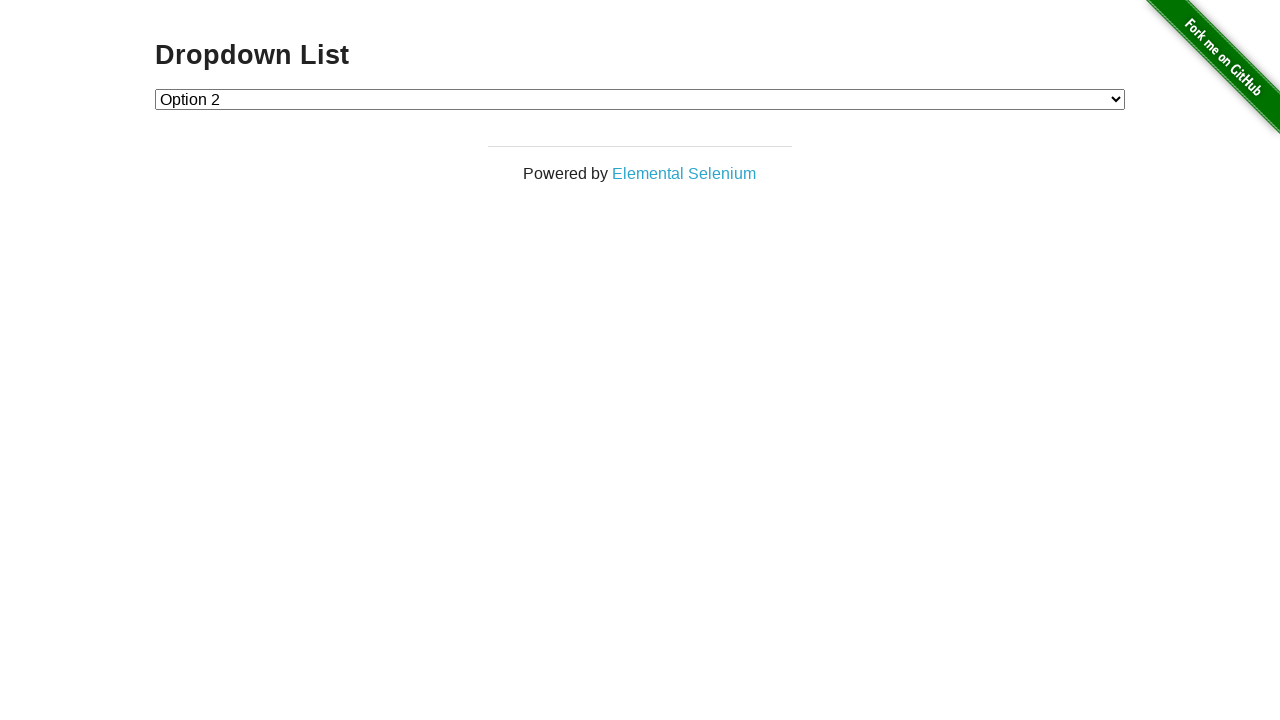

Verified that 'Option 2' is selected in dropdown
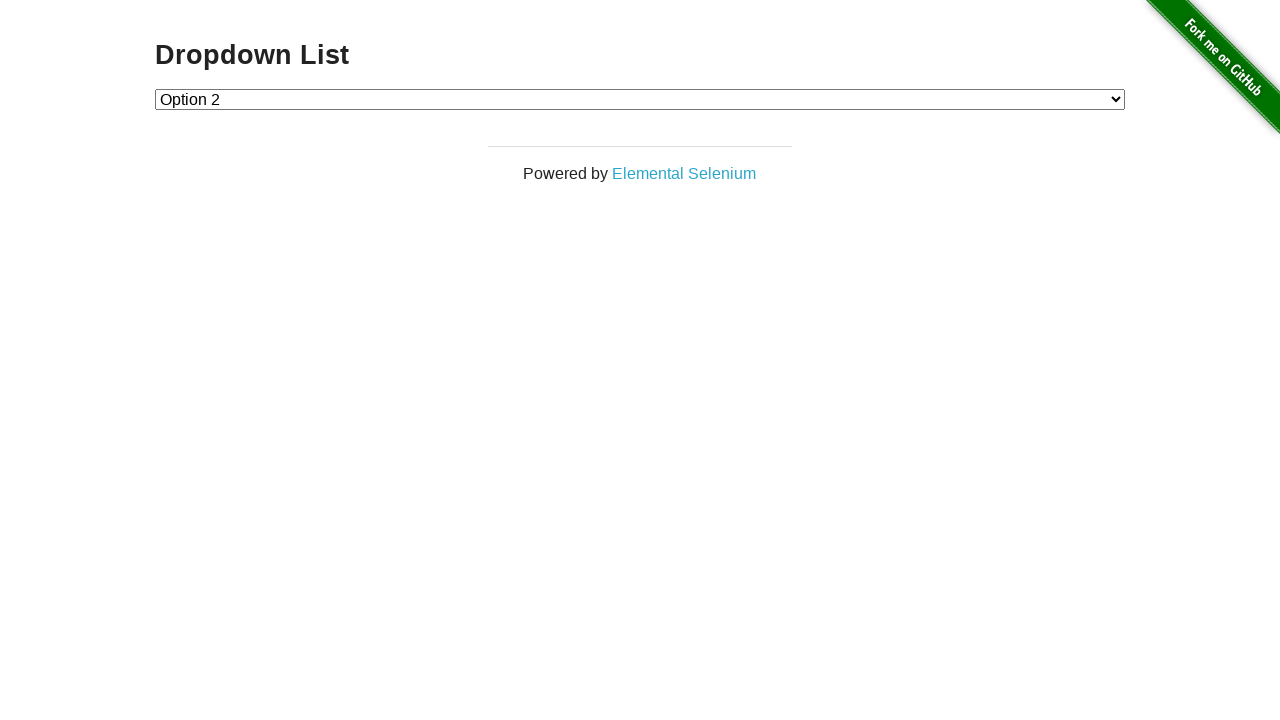

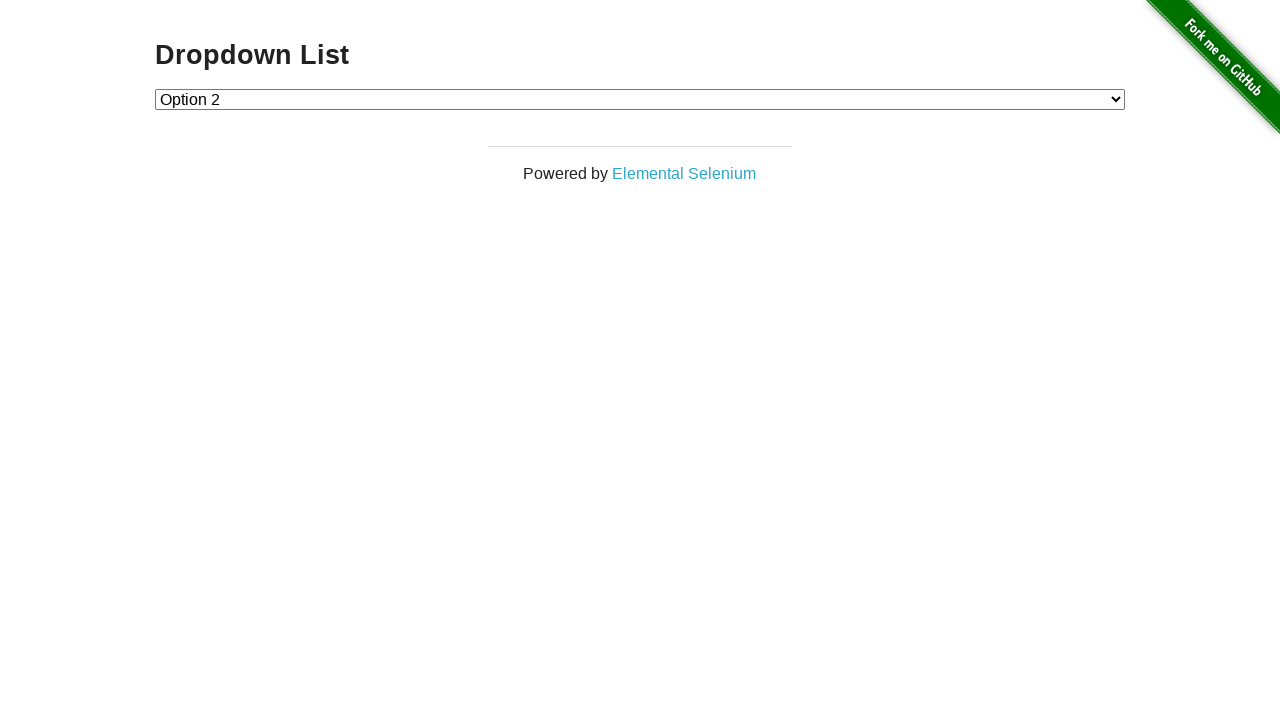